Tests drag and drop functionality by dragging an element by offsets and then dragging it to a target element

Starting URL: https://bonigarcia.dev/selenium-webdriver-java/drag-and-drop.html

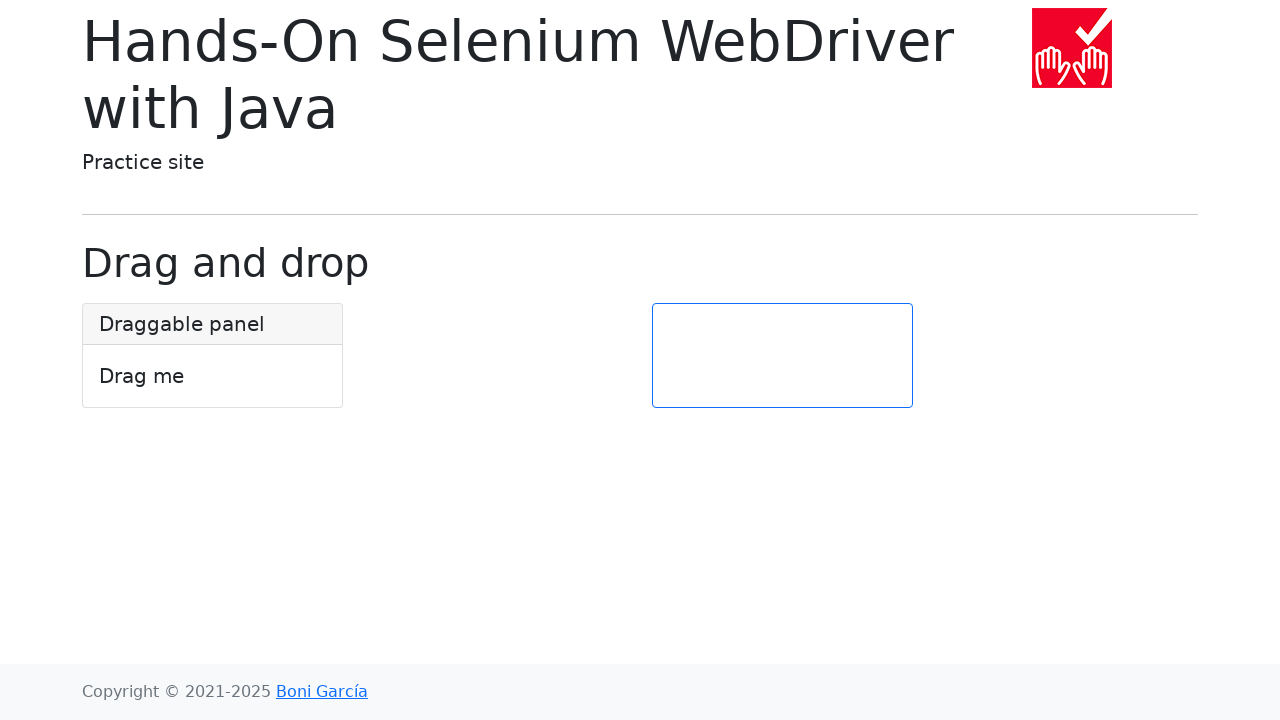

Located draggable element with ID 'draggable'
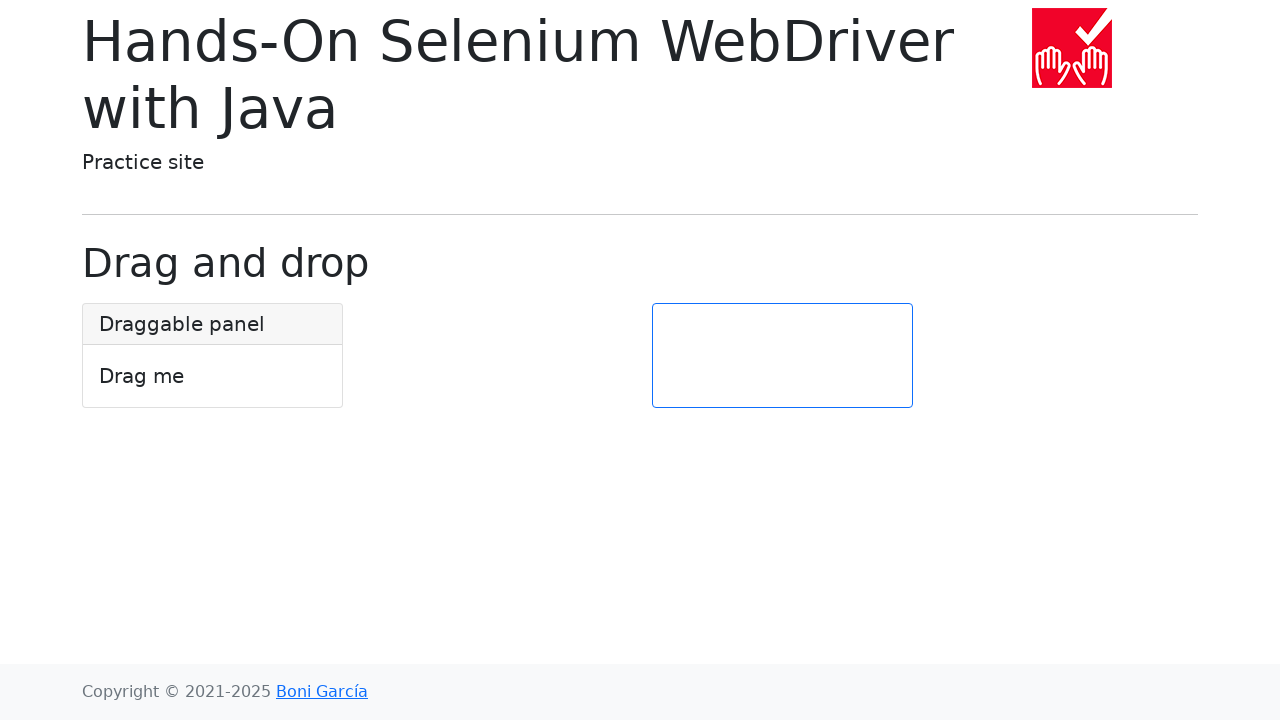

Located target element with ID 'target'
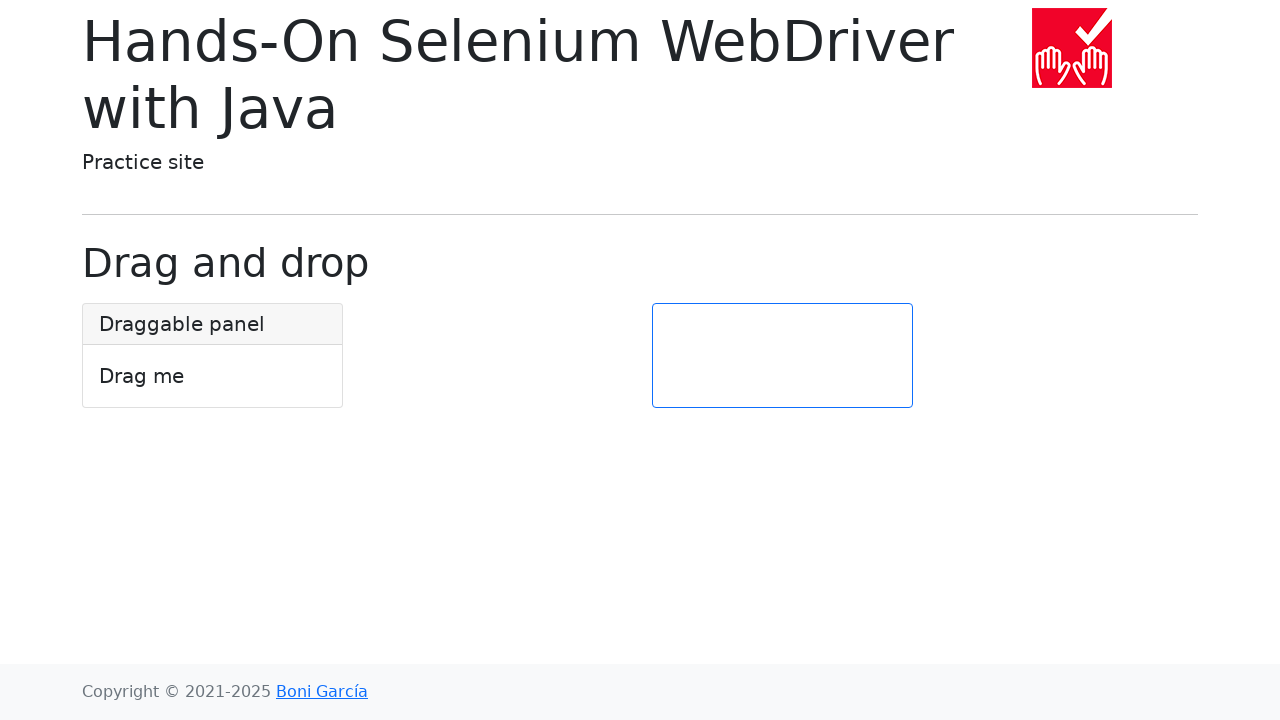

Dragged element 100px to the right at (183, 304)
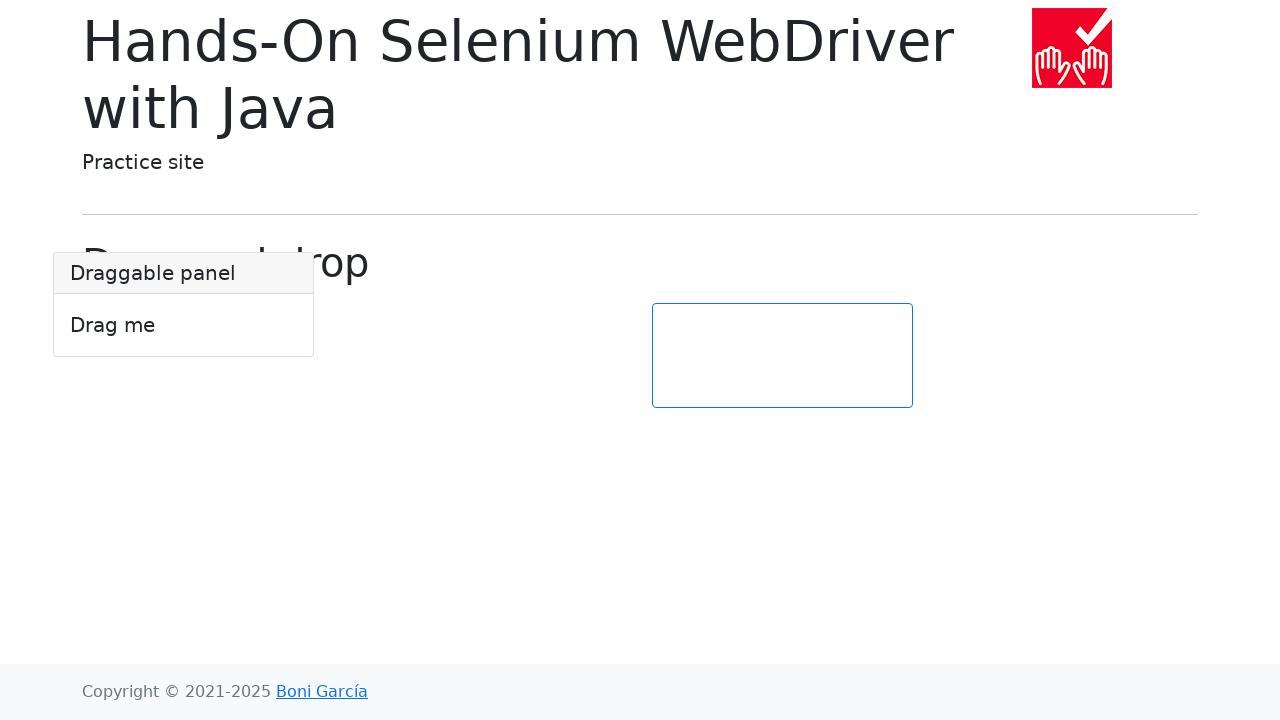

Waited 300ms for drag animation to complete
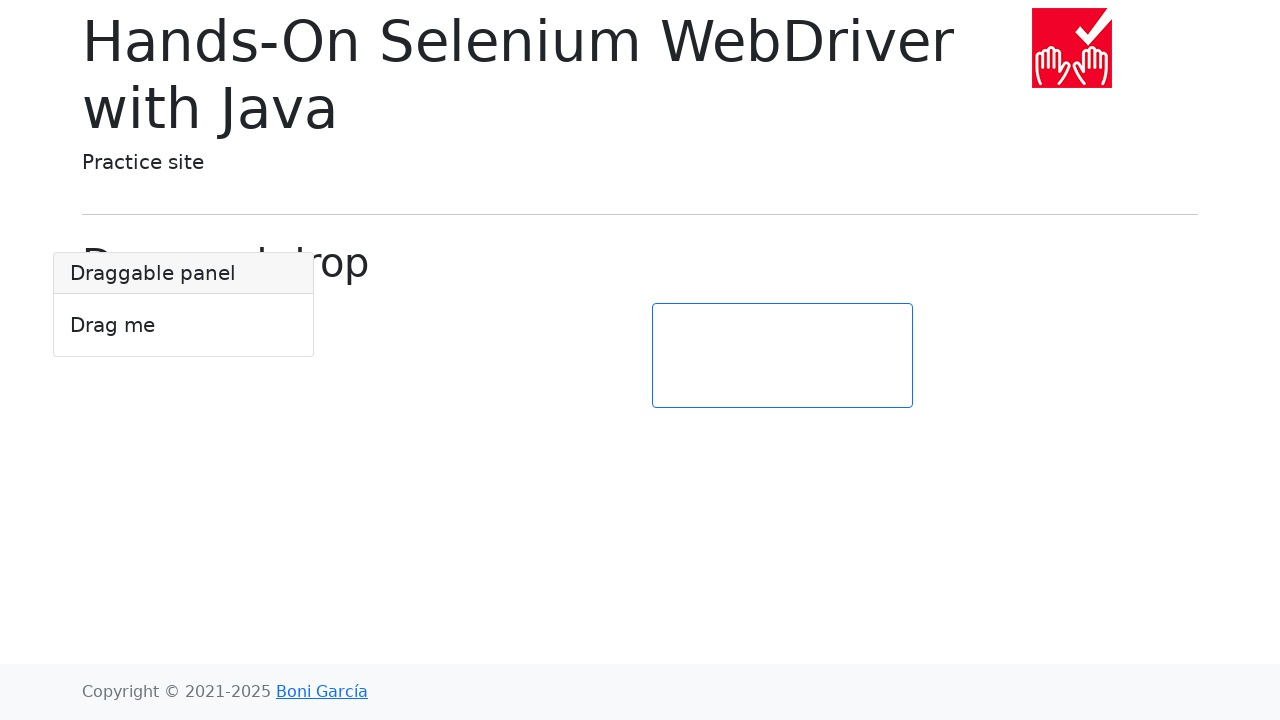

Dragged element to target location at (782, 356)
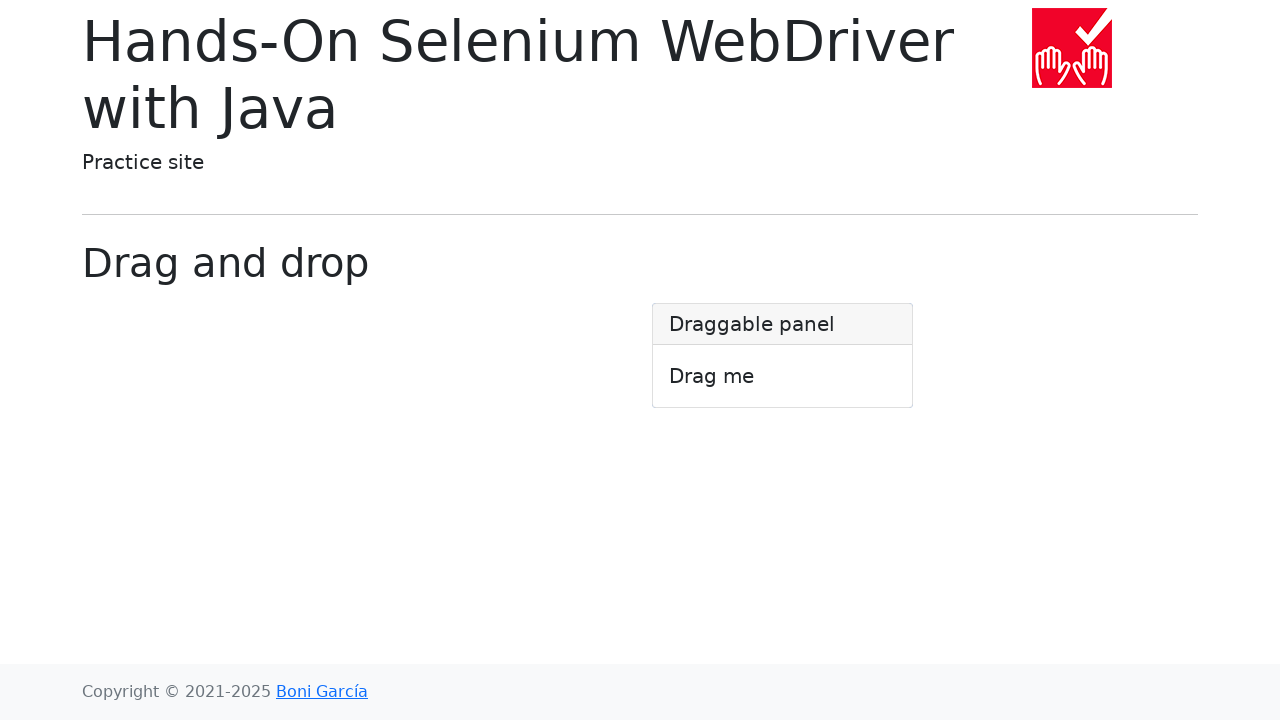

Waited 500ms for final drag animation to complete
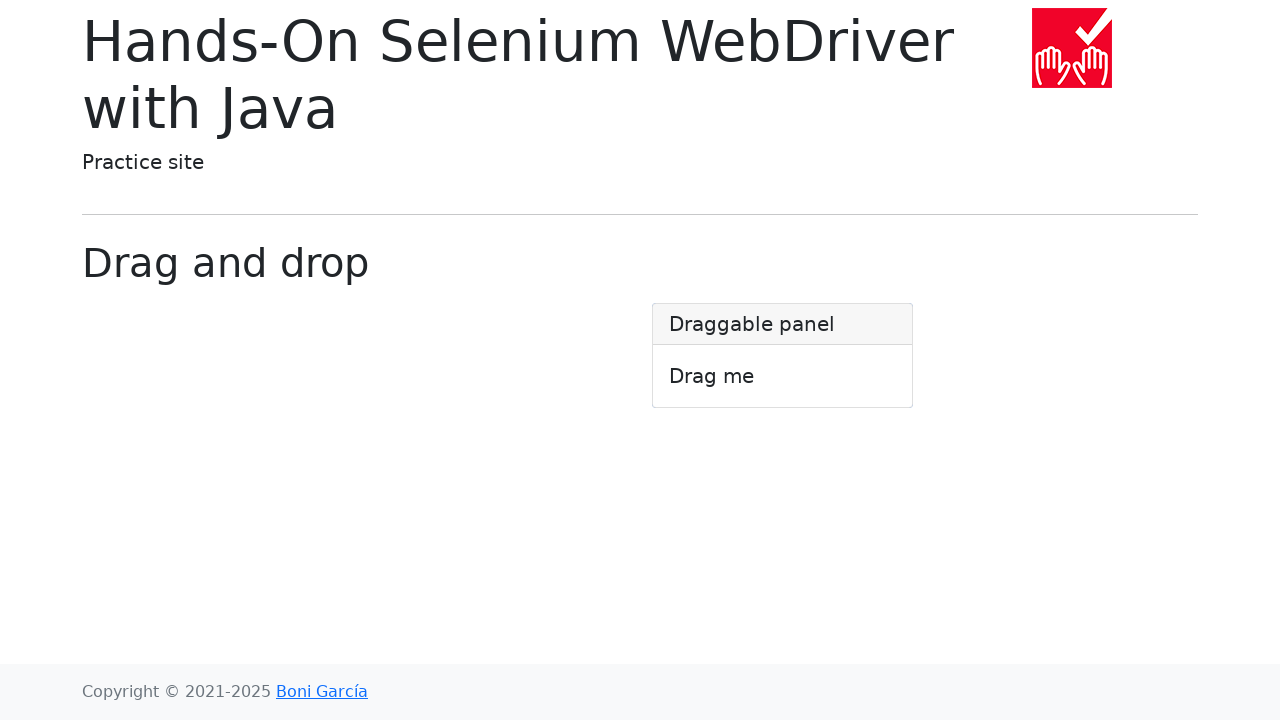

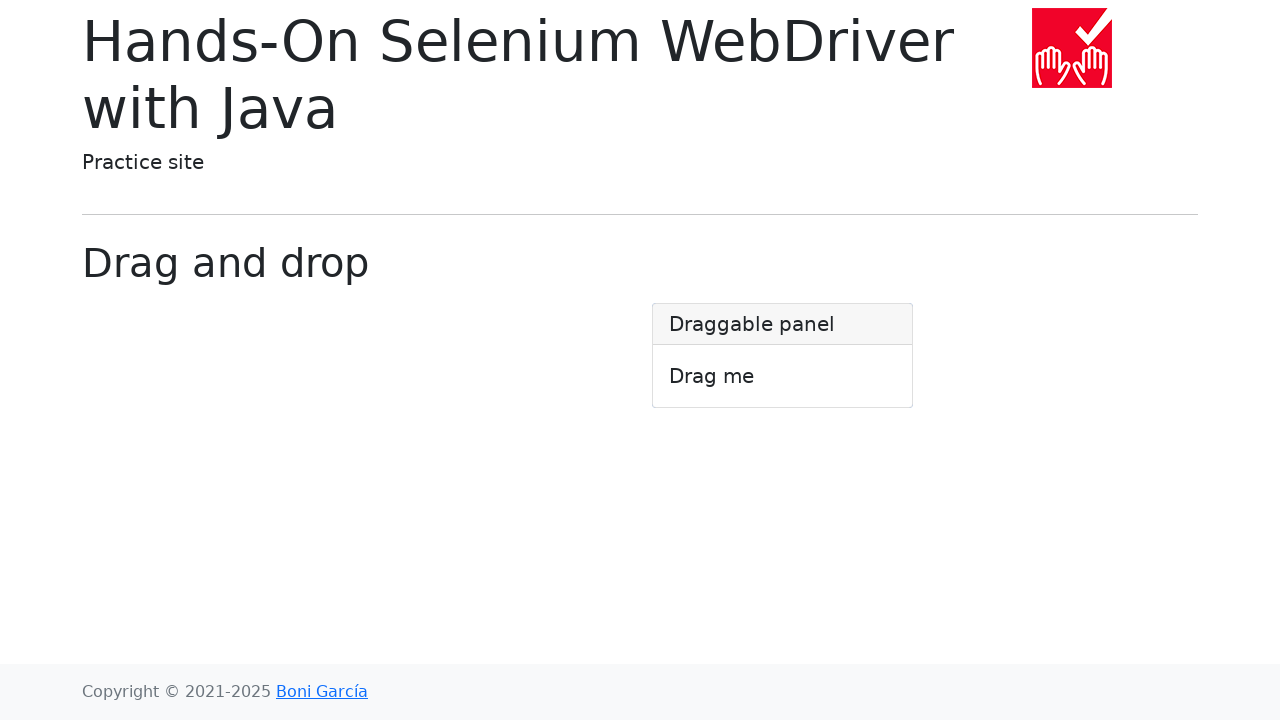